Tests JavaScript confirm alert handling by clicking a button that triggers an alert, entering text into the alert input, dismissing it, and verifying the result message

Starting URL: https://the-internet.herokuapp.com/javascript_alerts

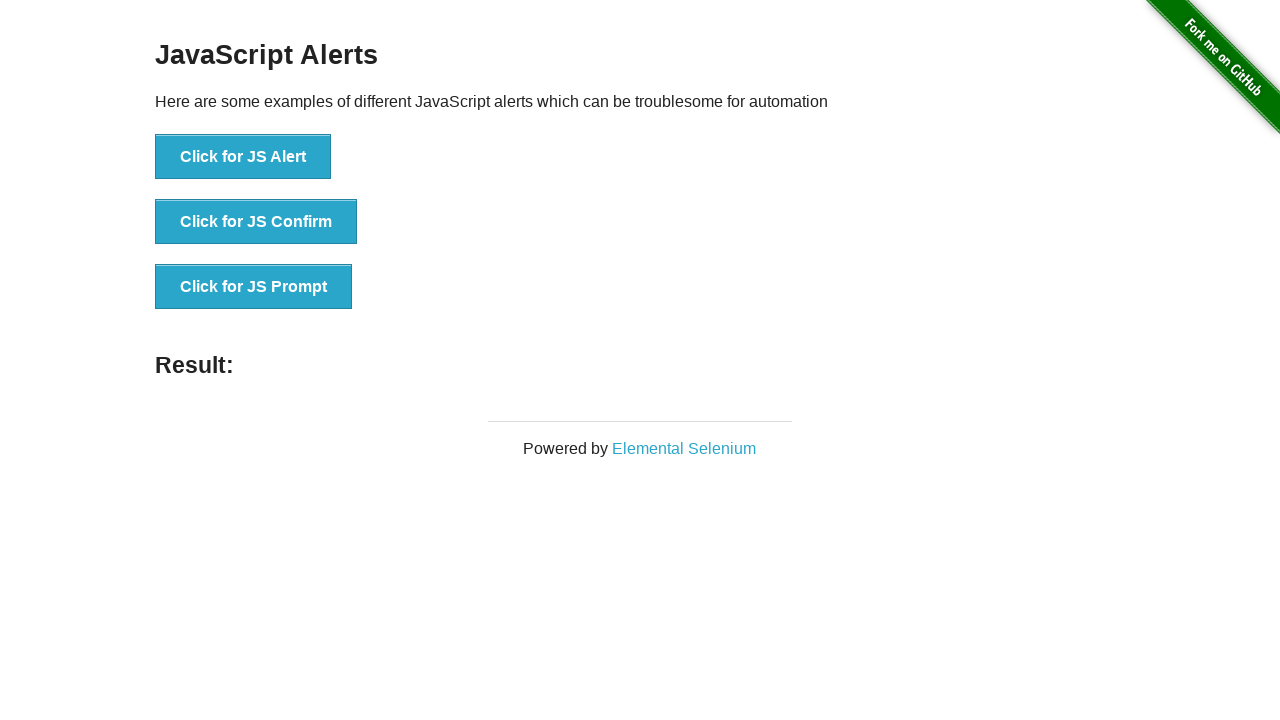

Clicked button to trigger JS Confirm alert at (256, 222) on xpath=//button[text()='Click for JS Confirm']
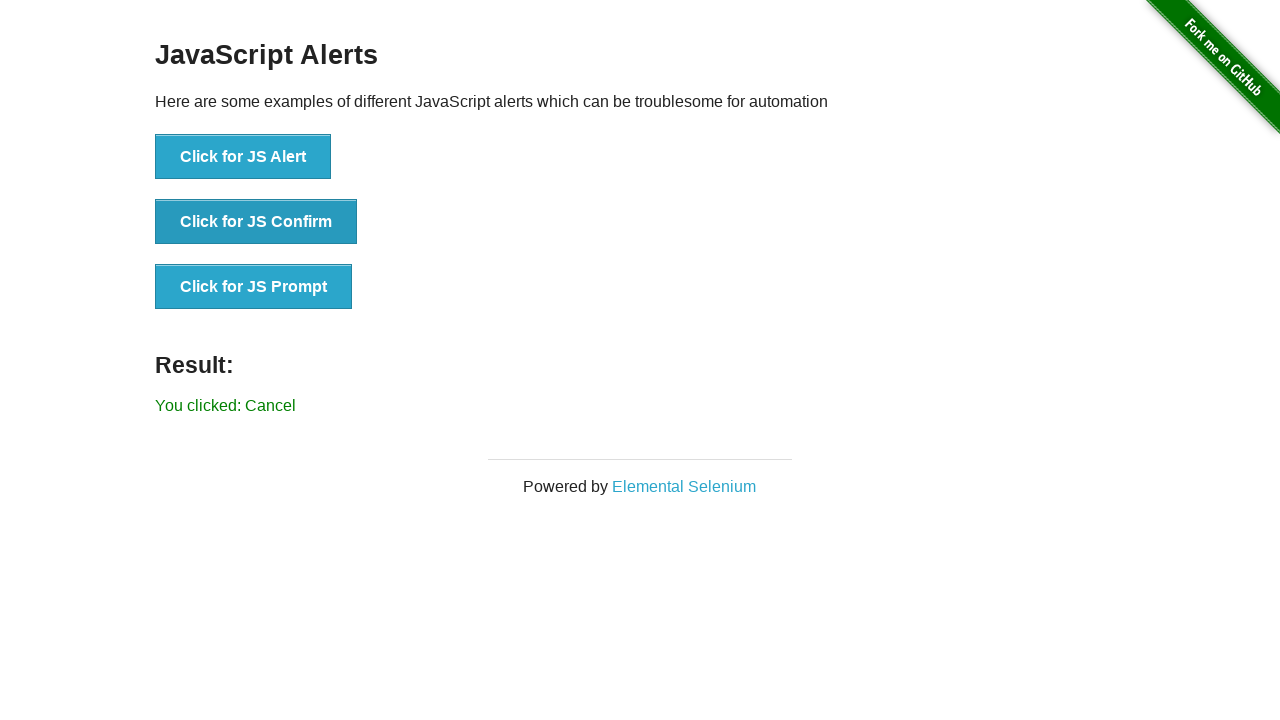

Set up dialog handler to dismiss confirm alert
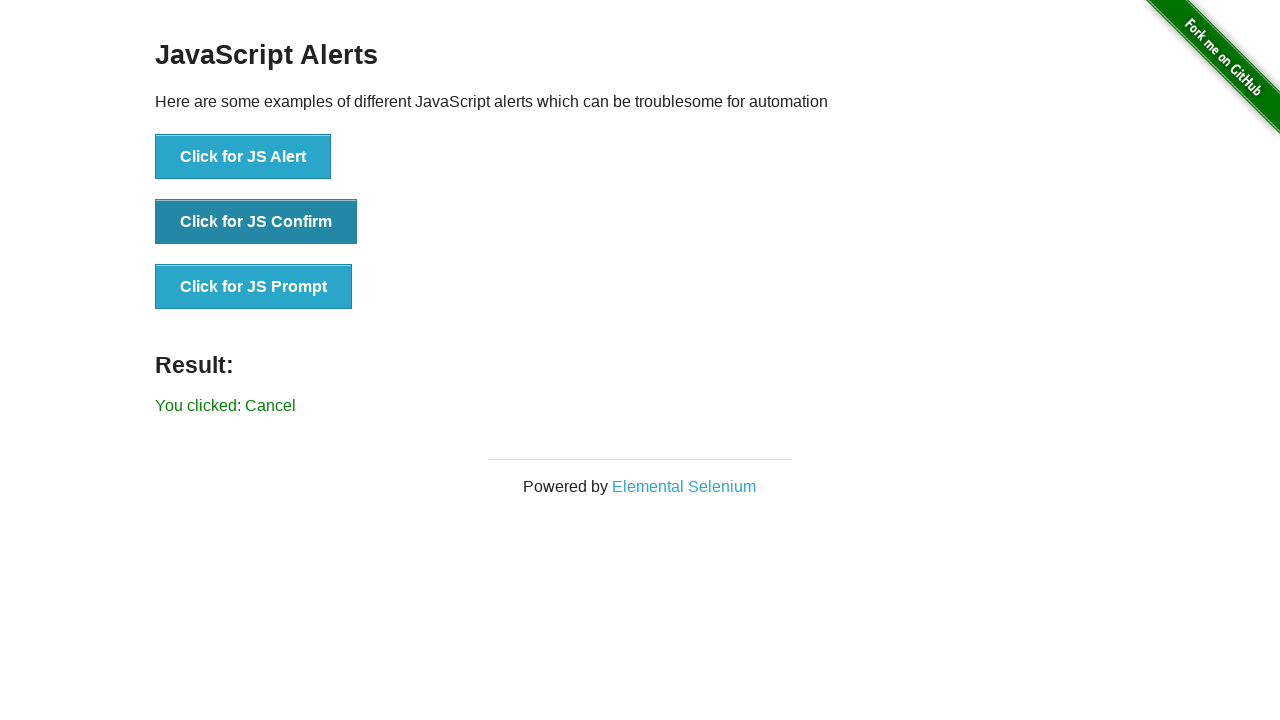

Re-clicked button to trigger JS Confirm alert with handler active at (256, 222) on xpath=//button[text()='Click for JS Confirm']
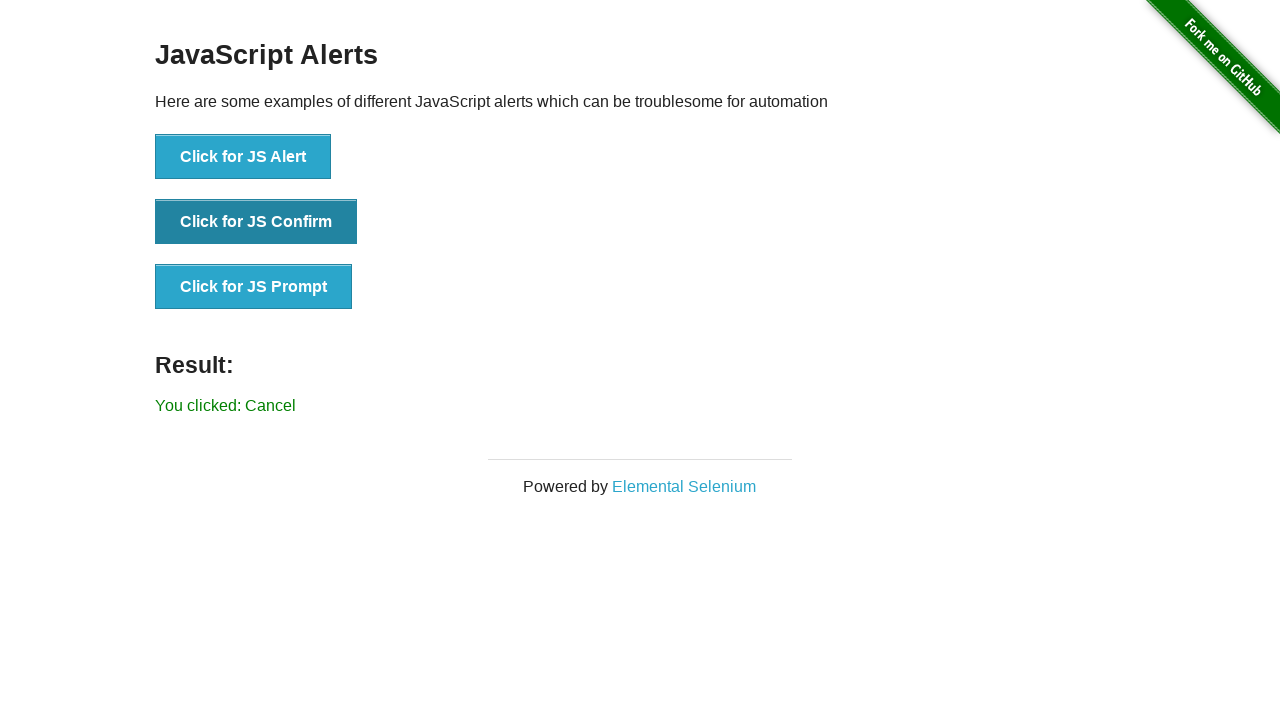

Result message element loaded after dismissing alert
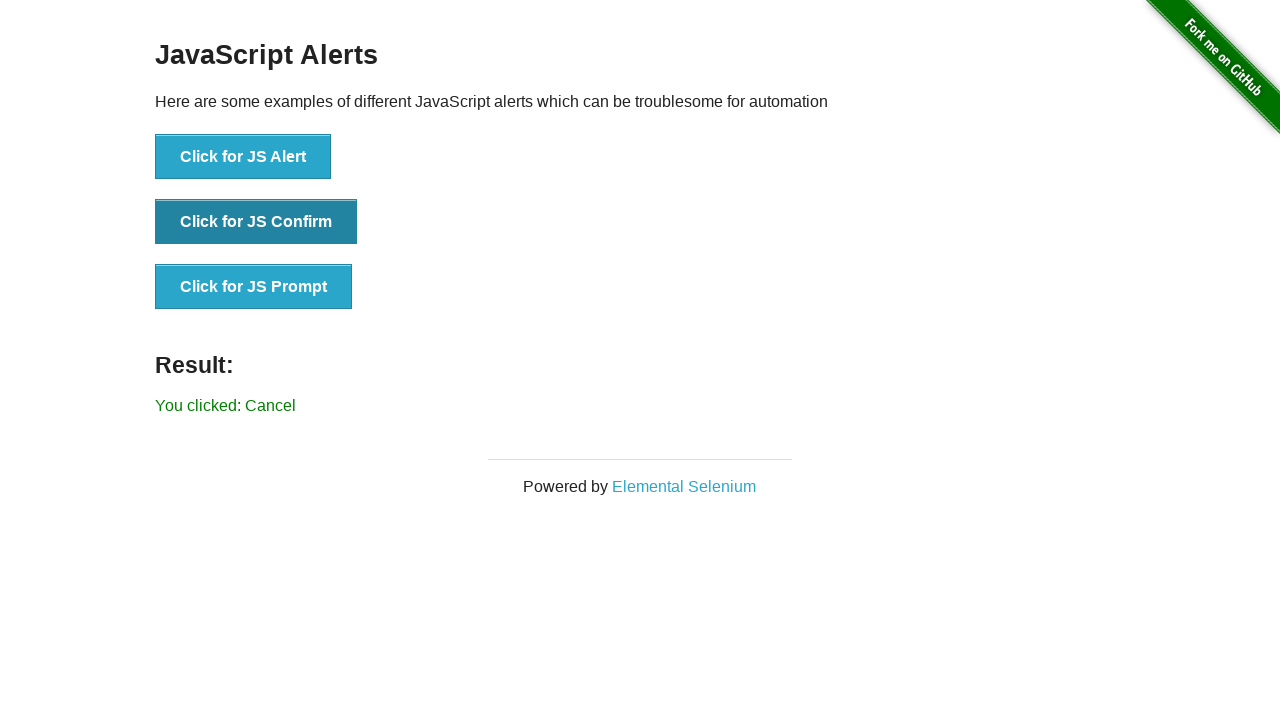

Retrieved result text: You clicked: Cancel
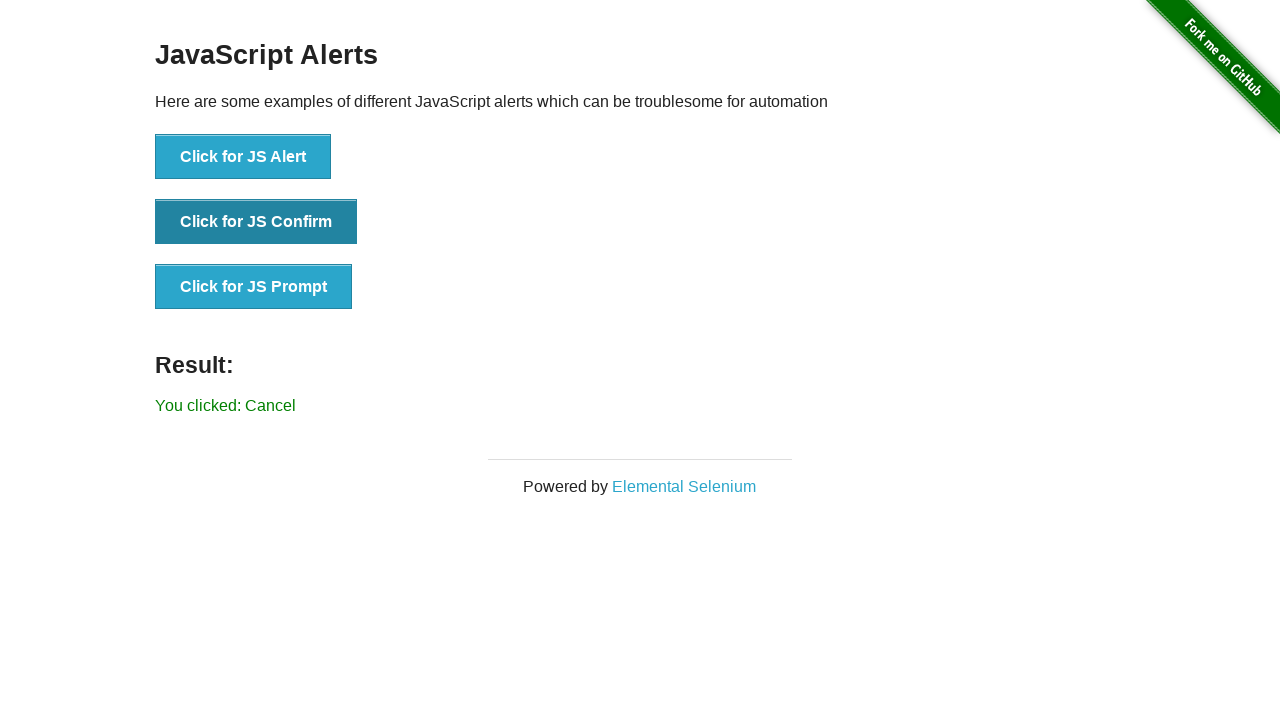

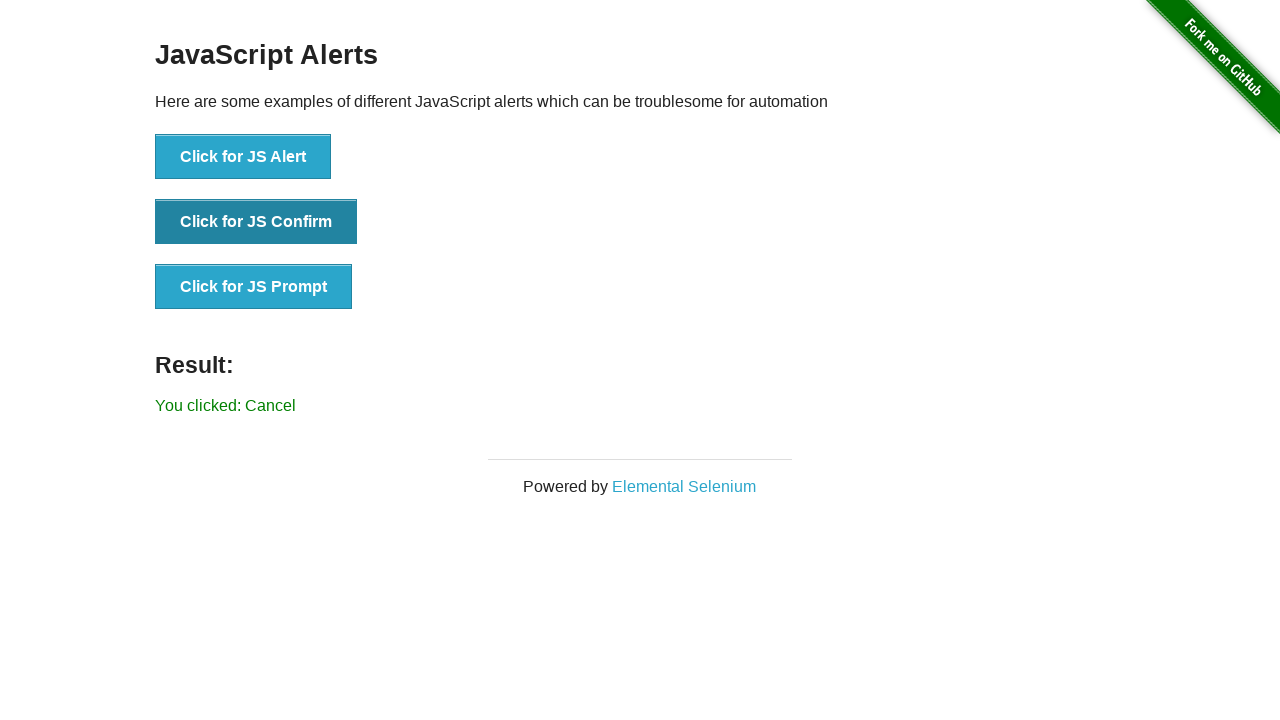